Tests homepage accessibility by verifying that key page elements (header, footer, and navigation links) are present and visible on the page.

Starting URL: https://www.krushistore.com/

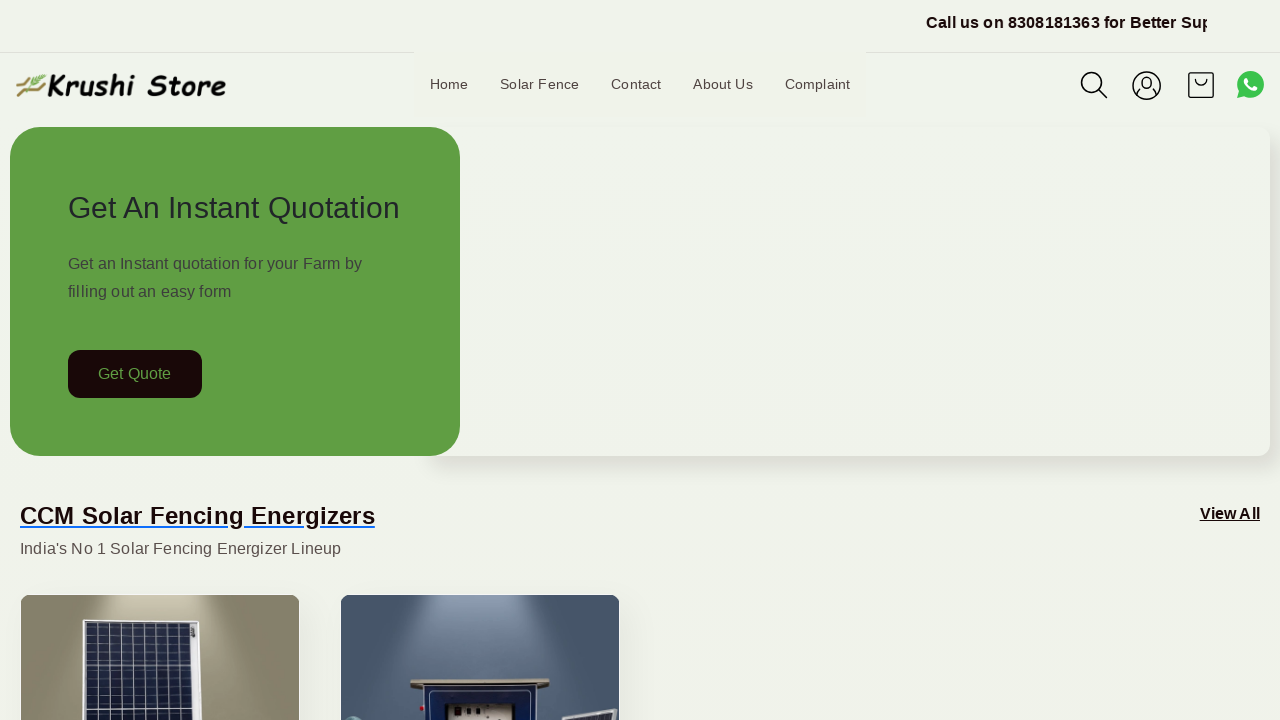

Waited for page to reach domcontentloaded state
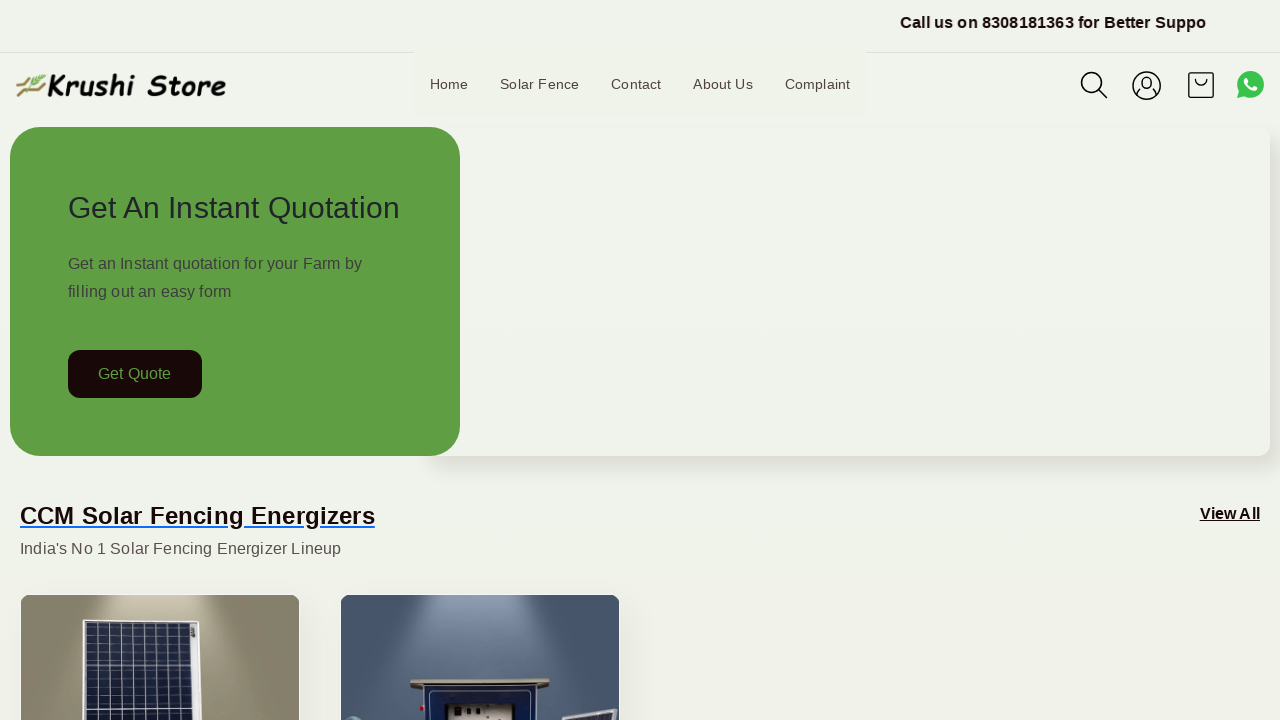

Located header element
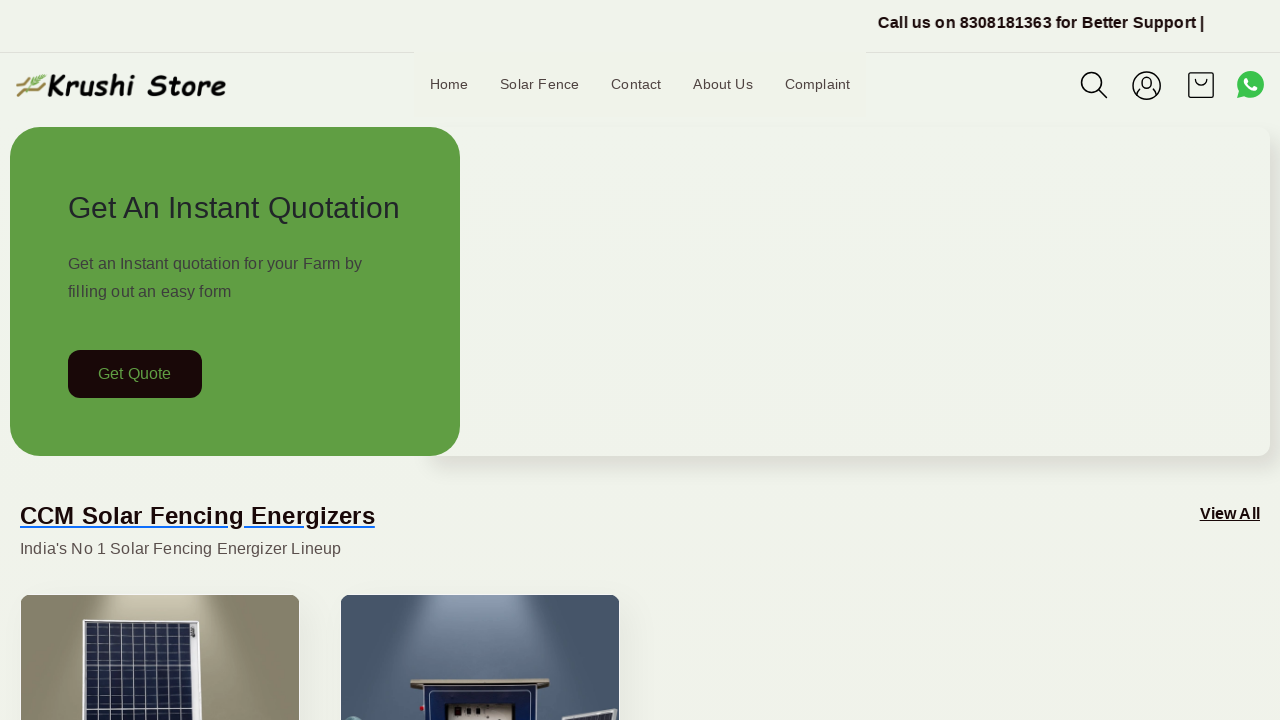

Found 1 header element(s)
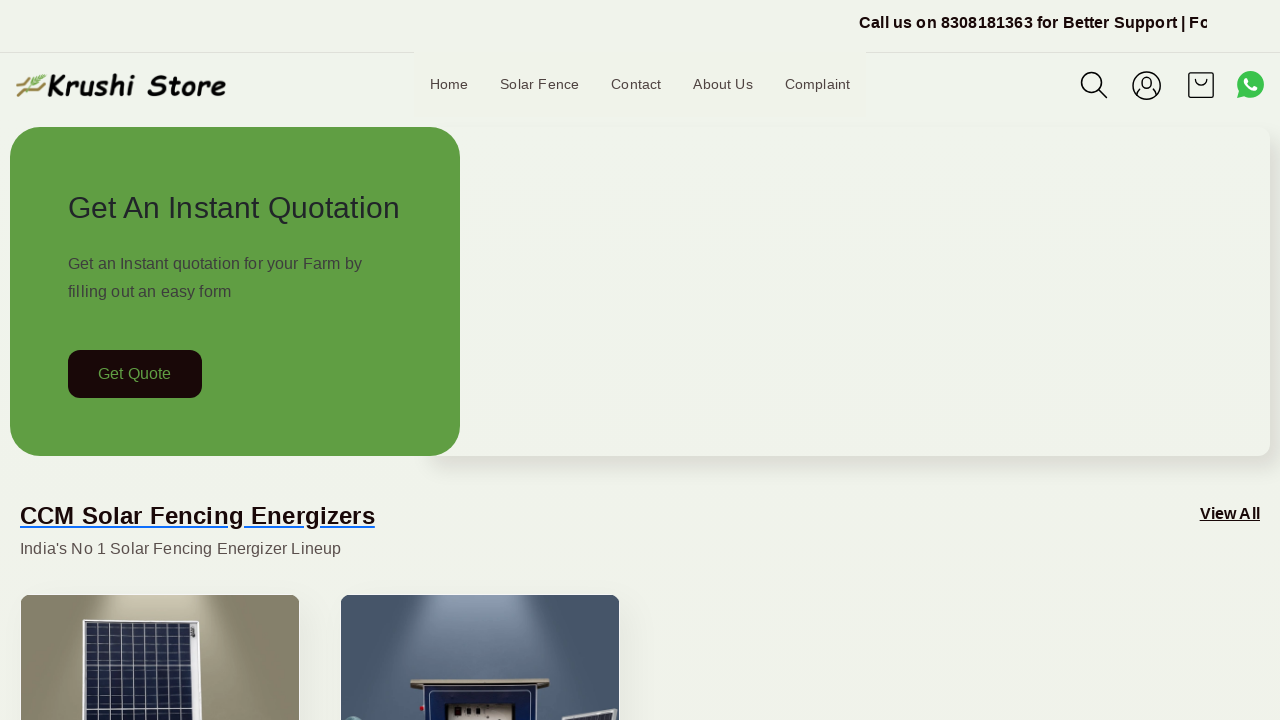

Located footer element
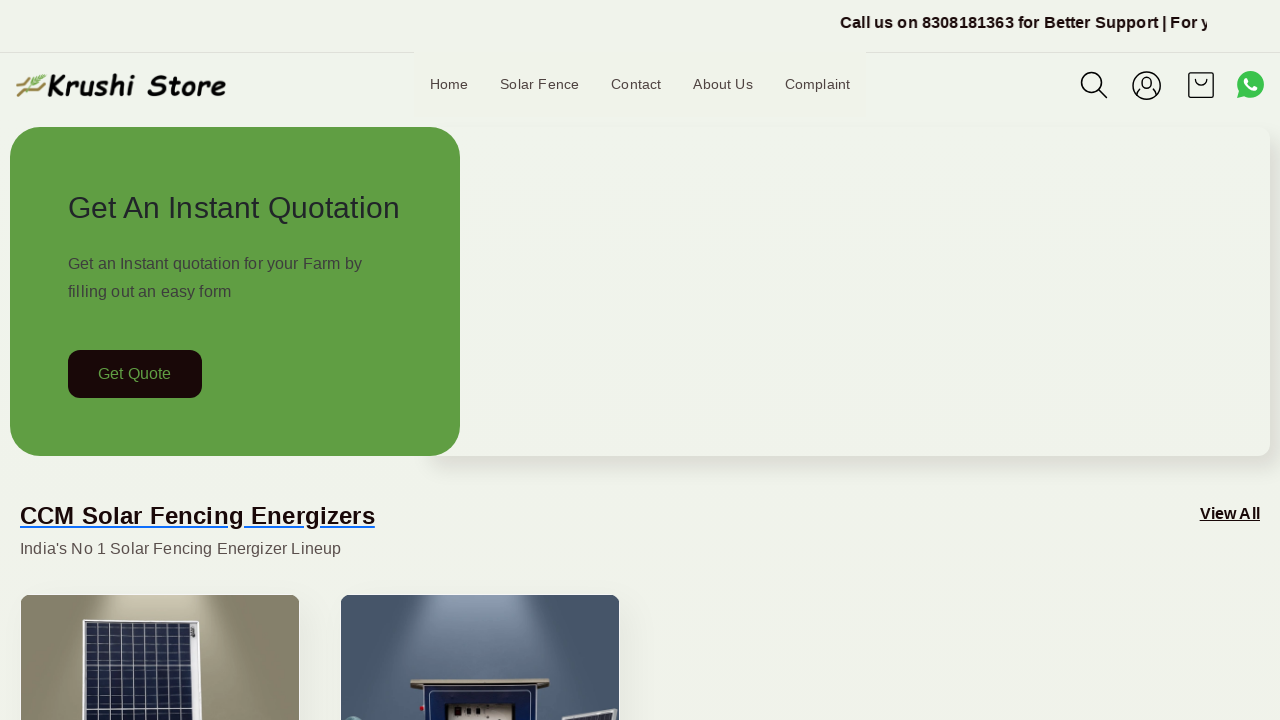

Found 0 footer element(s)
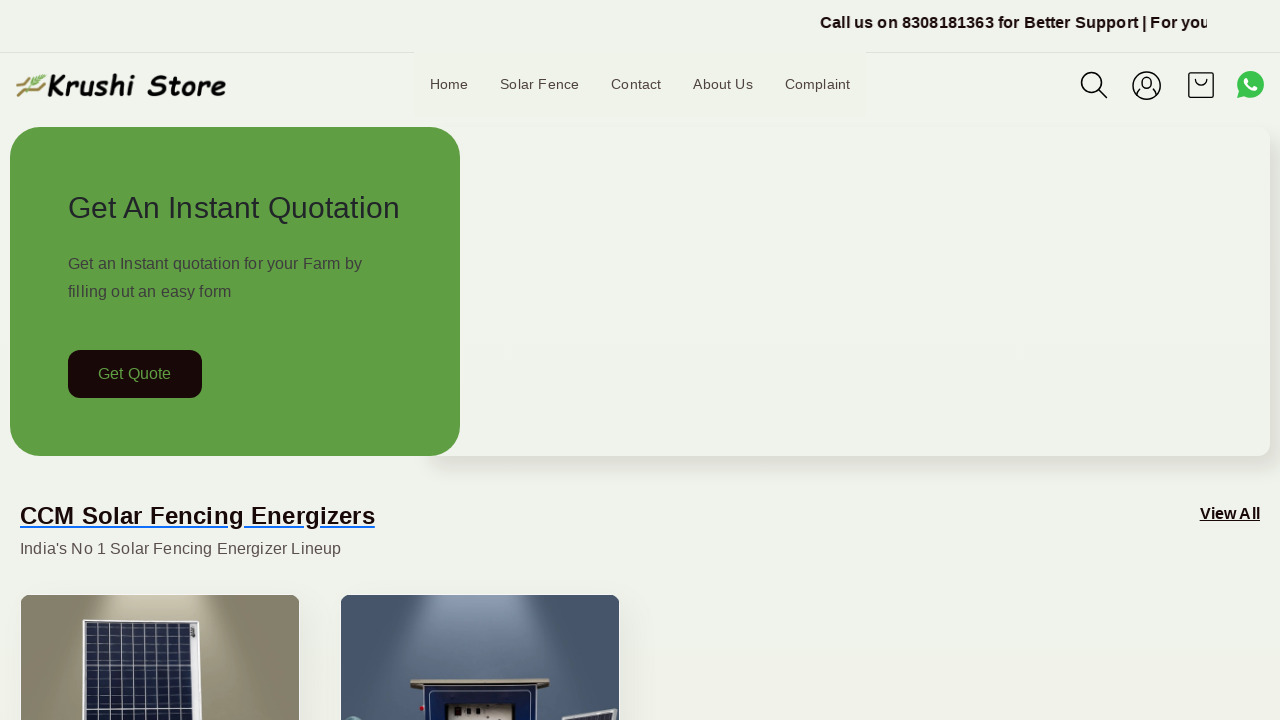

Located all navigation links
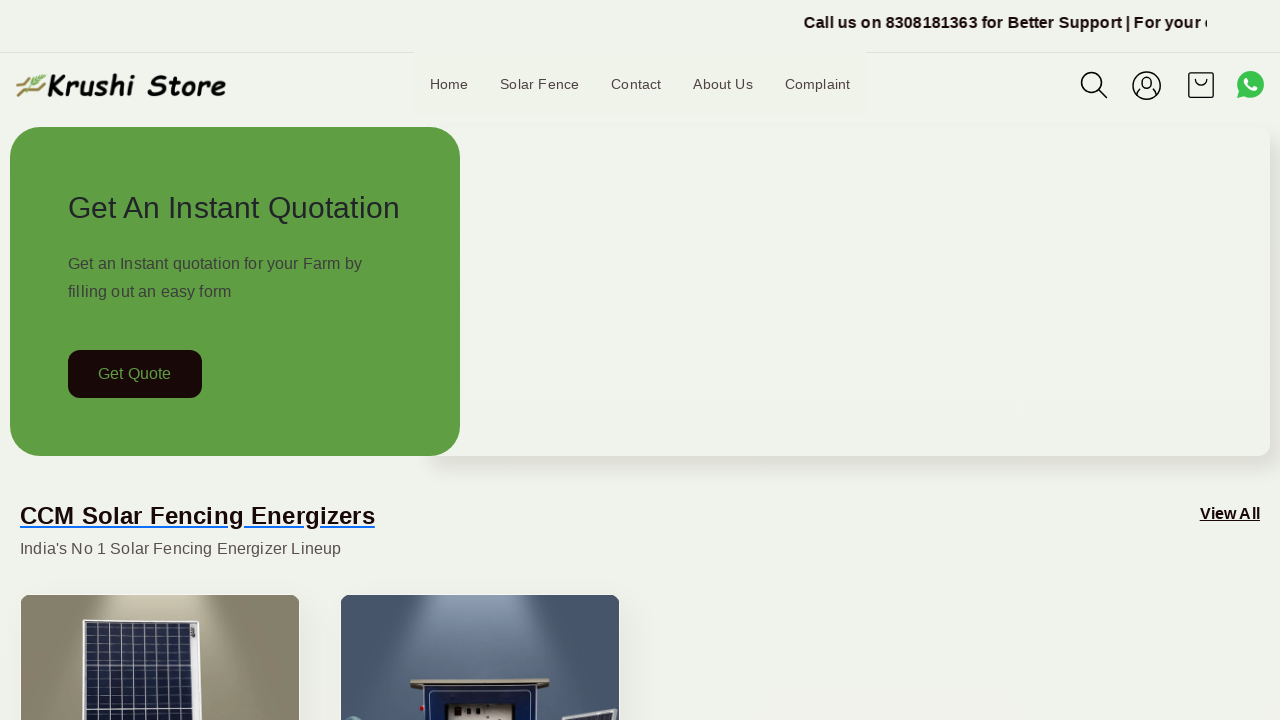

Found 59 navigation link(s)
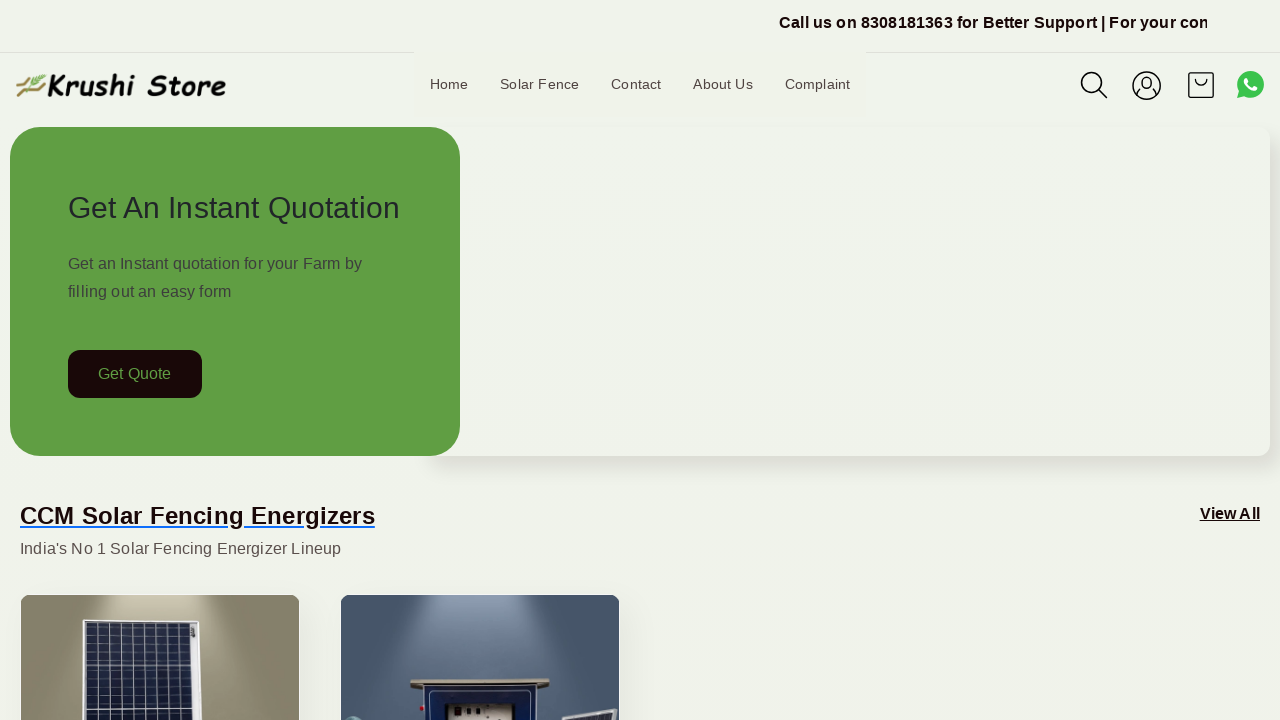

Assertion passed: Page contains at least one key element (header, footer, or links)
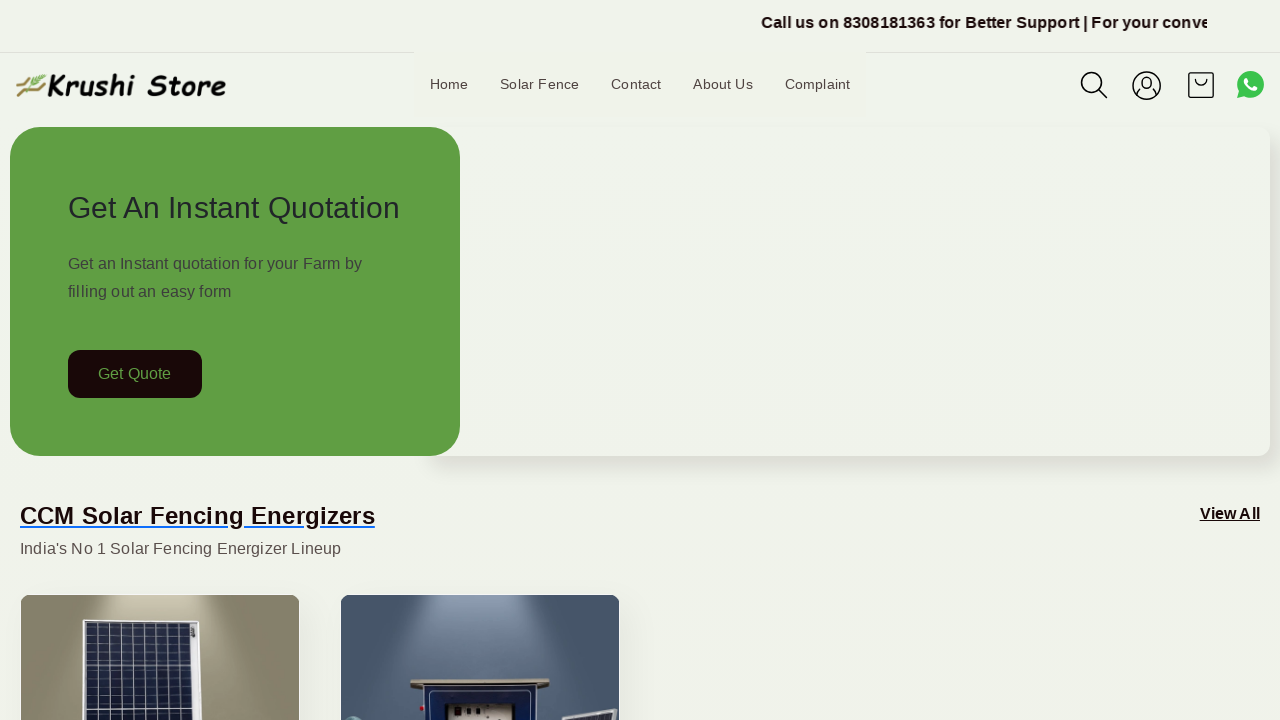

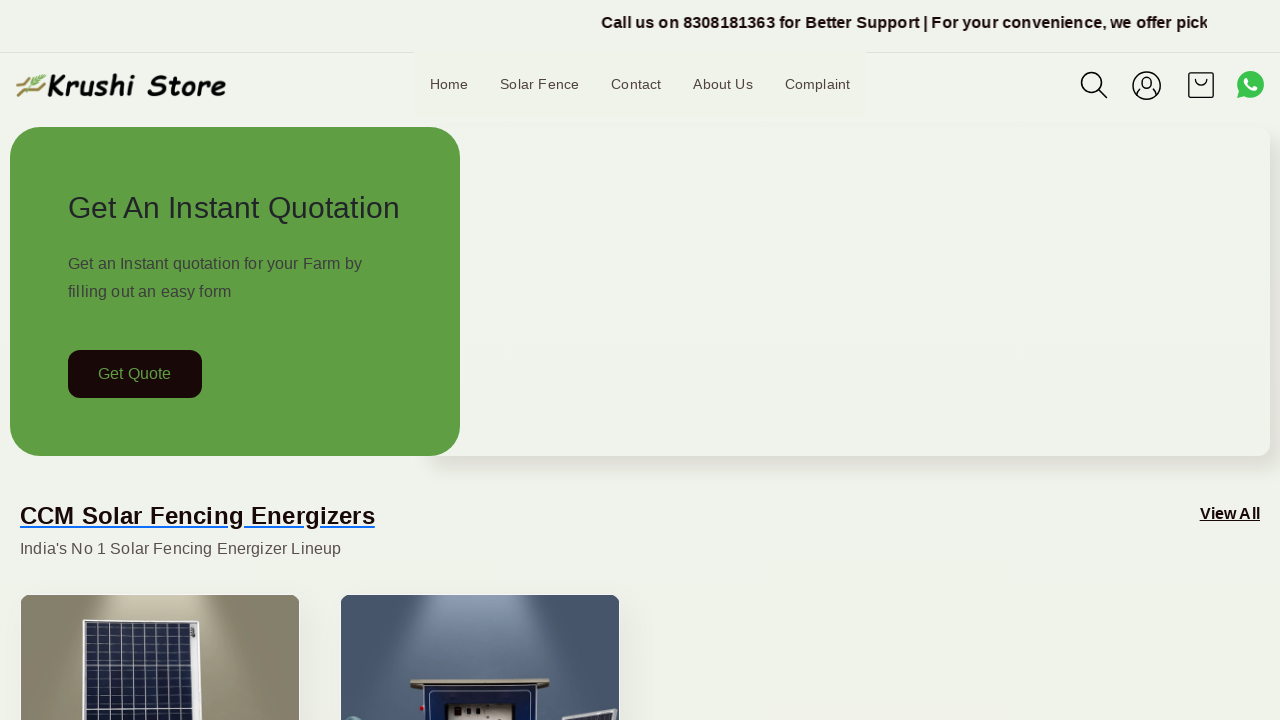